Tests AJAX functionality by clicking a button that triggers an AJAX request and waiting for the dynamic content to load and display a success message.

Starting URL: http://uitestingplayground.com/ajax

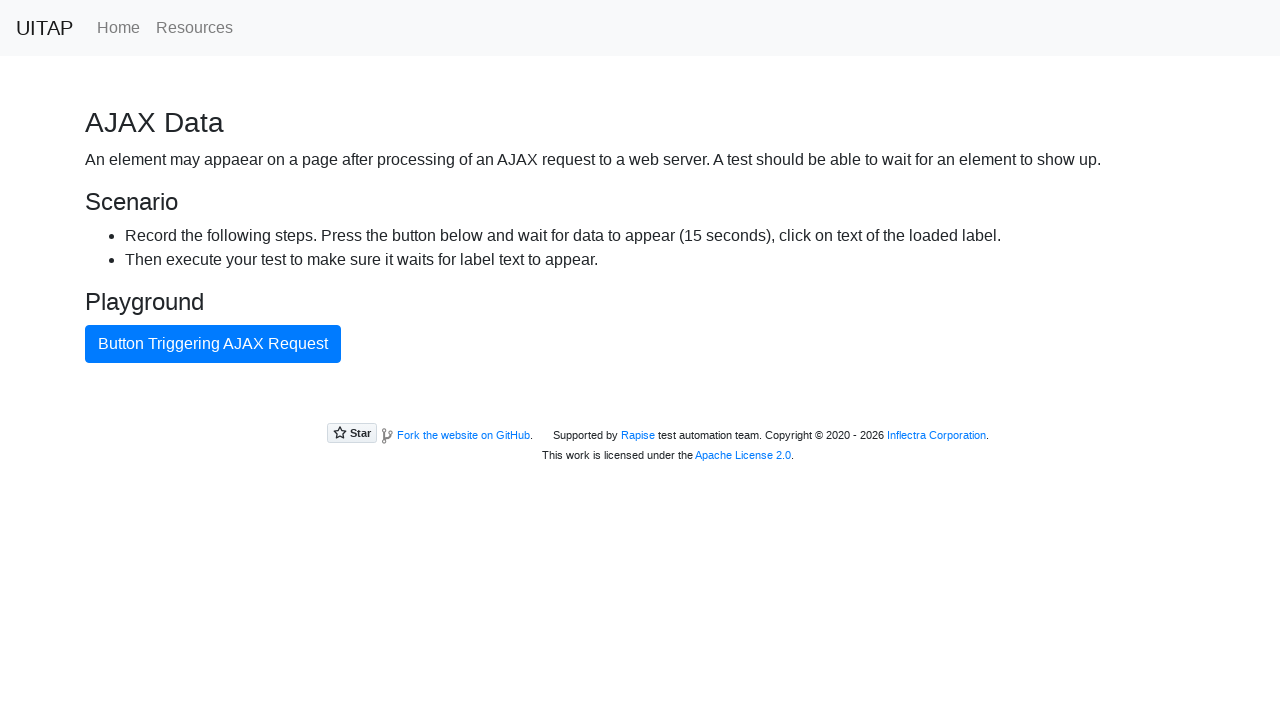

Clicked the AJAX button to trigger the request at (213, 344) on #ajaxButton
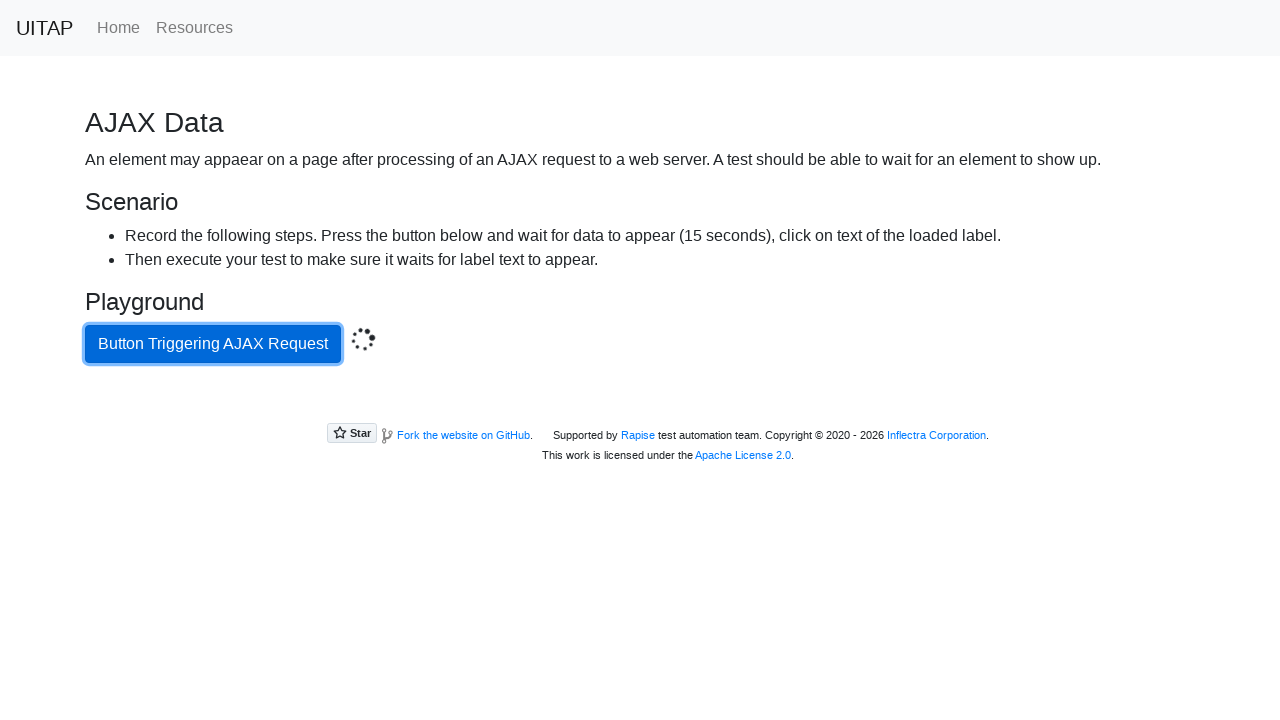

Success message appeared after AJAX request completed
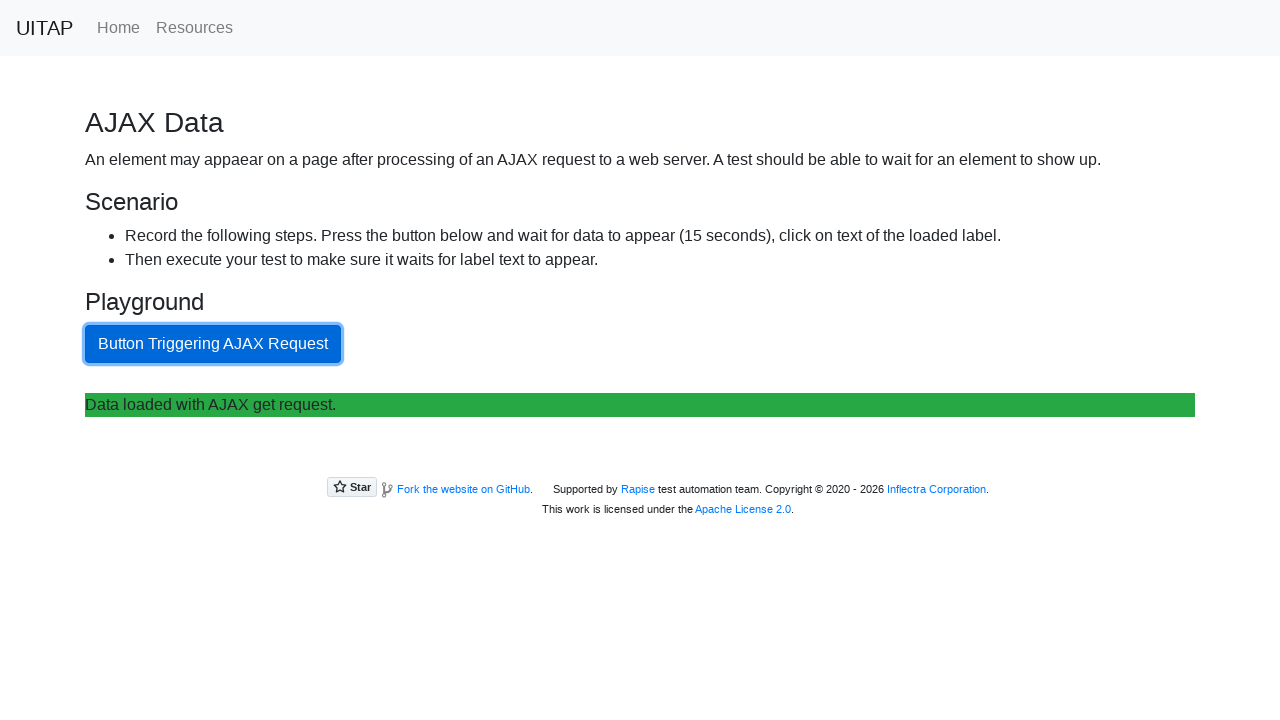

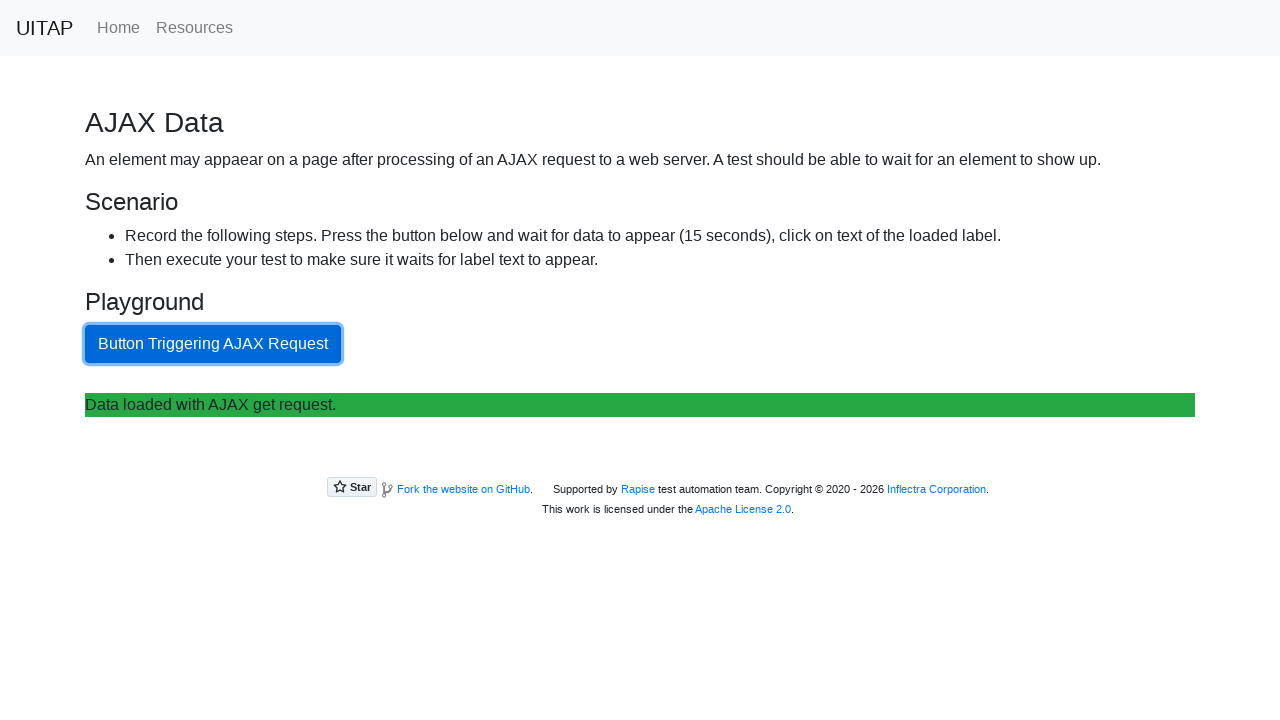